Tests finding a select element by tag name and clicking on it

Starting URL: https://rahulshettyacademy.com/AutomationPractice/

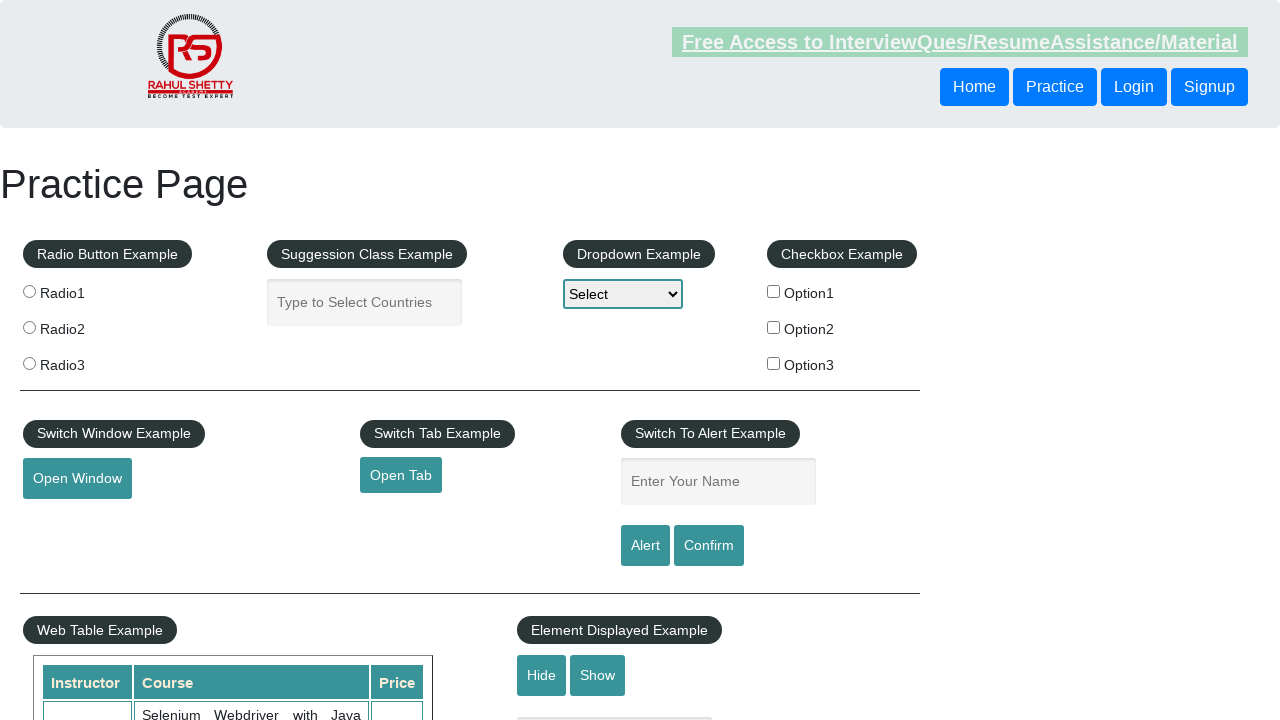

Navigated to AutomationPractice page
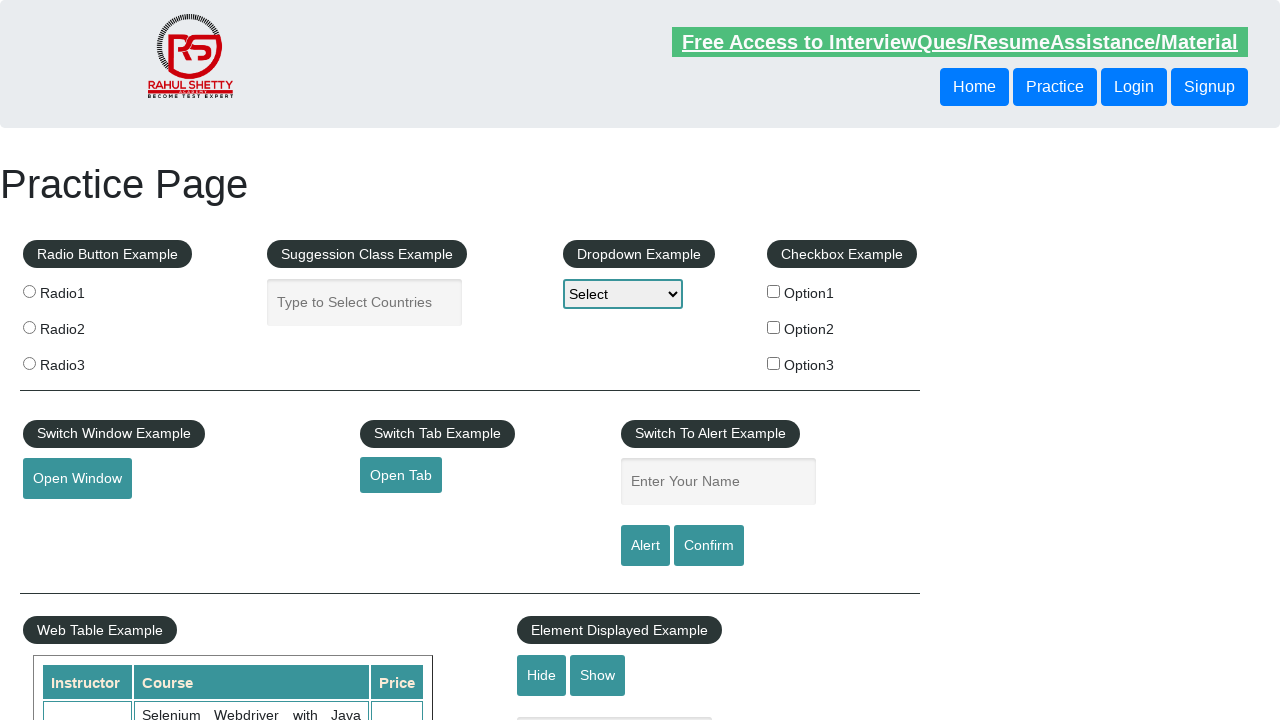

Clicked on select dropdown element by tag name at (623, 294) on select
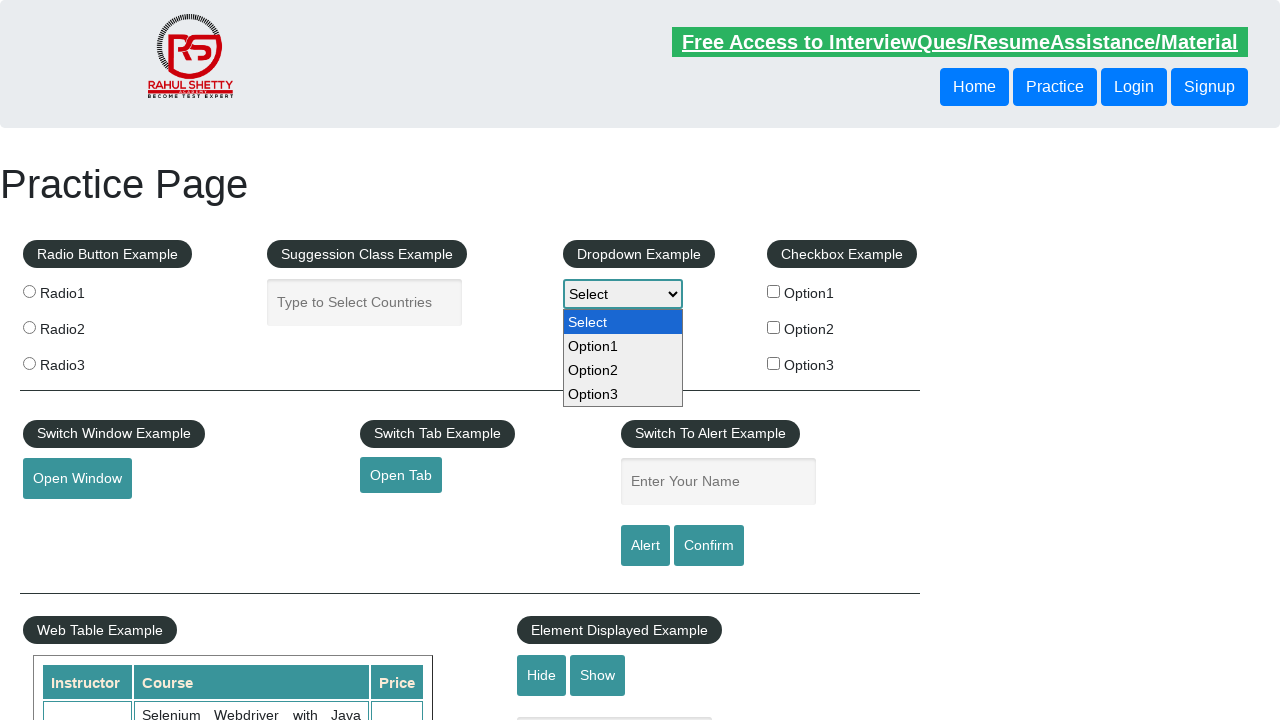

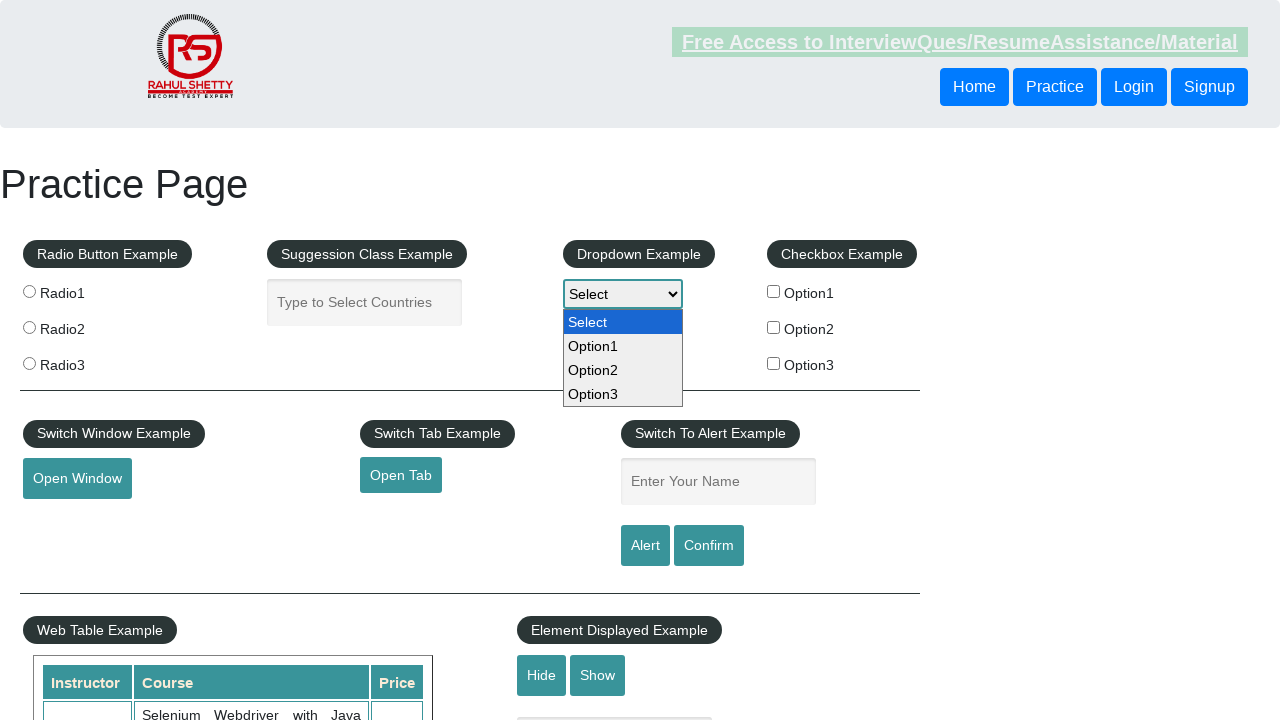